Interacts with a web table by selecting an employee checkbox and retrieving employee information from table rows

Starting URL: https://selectorshub.com/xpath-practice-page/

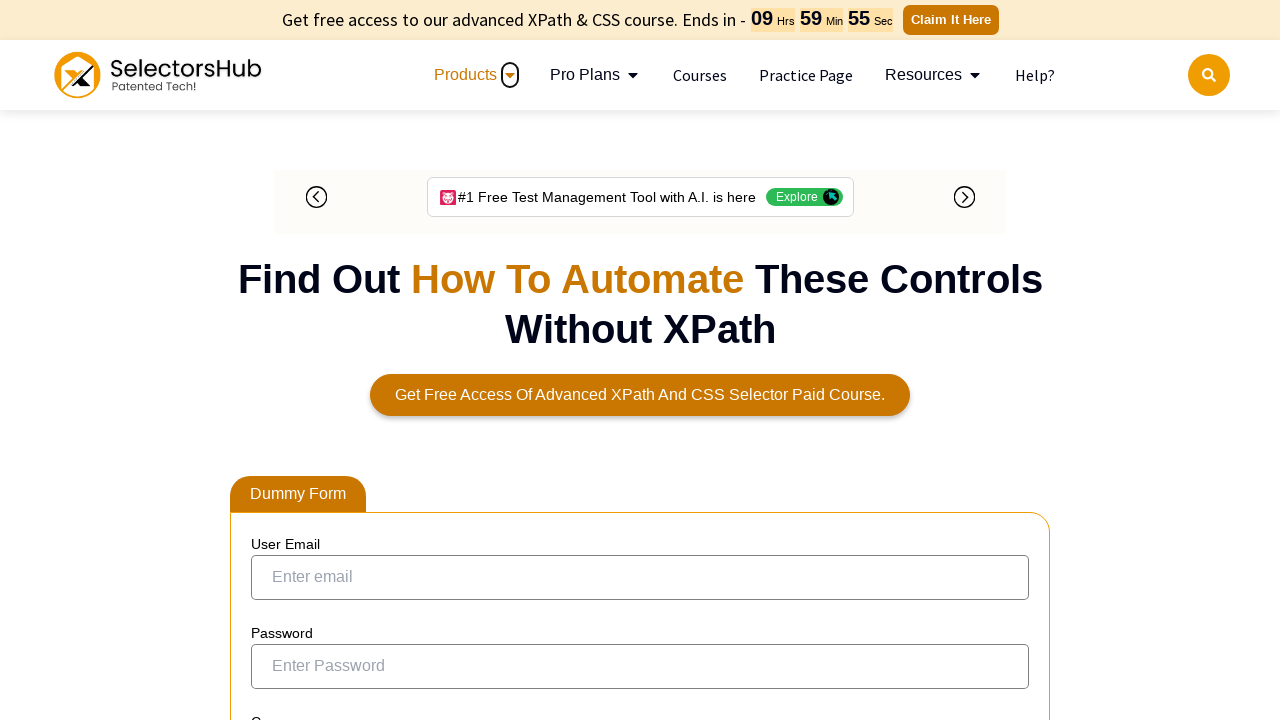

Clicked checkbox for employee Joe.Root at (274, 360) on xpath=//a[text()='Joe.Root']/parent::td/preceding-sibling::td/input
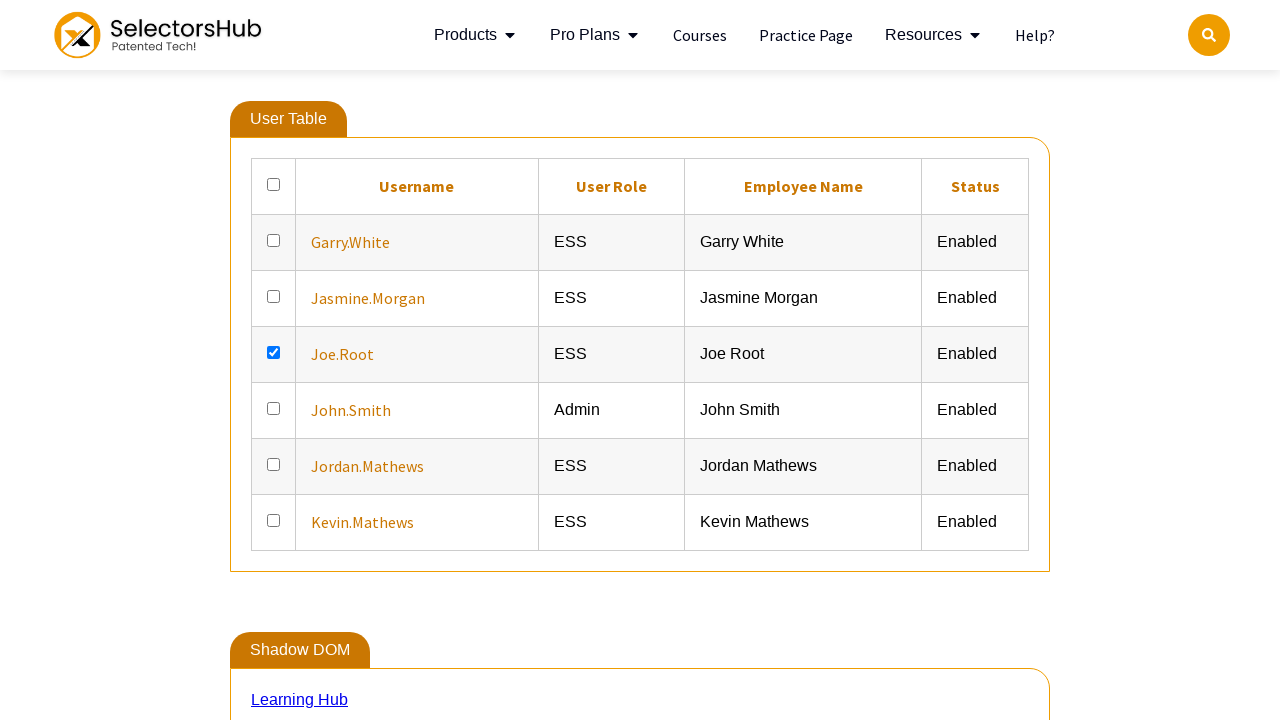

Waited for Joe.Root employee information cells to load
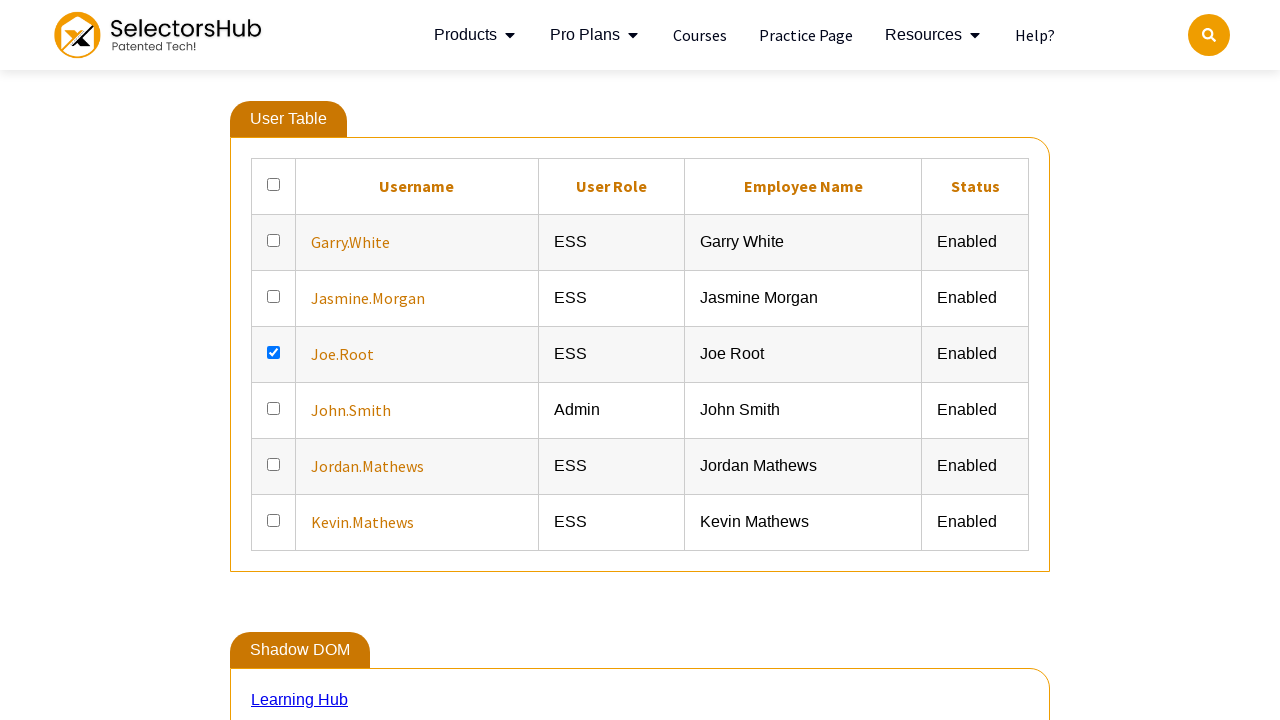

Retrieved all employee information elements for Joe.Root
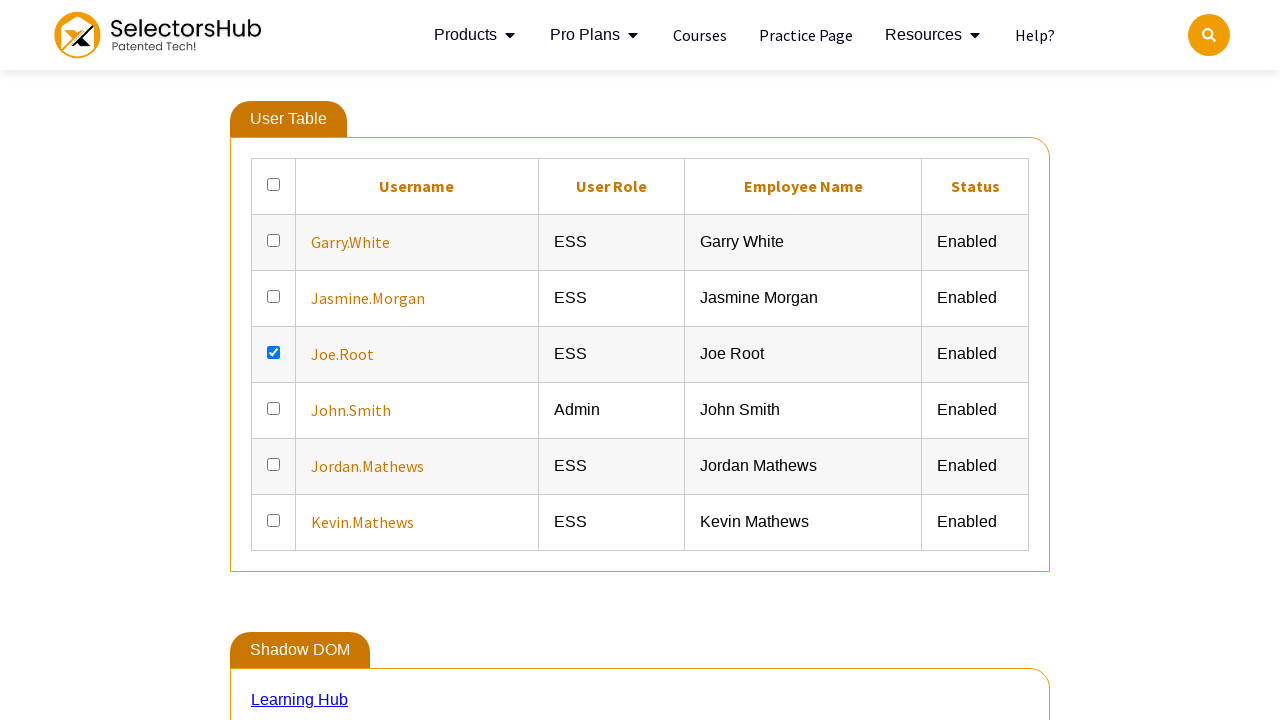

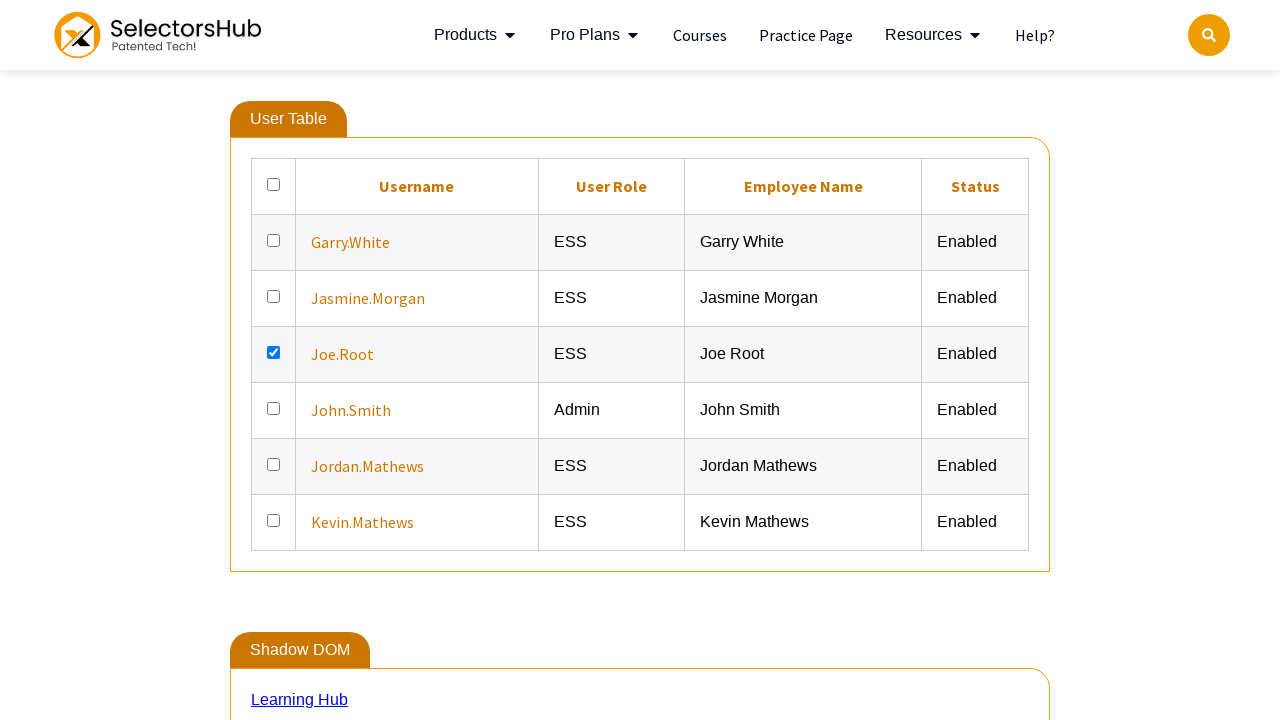